Solves a math problem on a webpage by reading a value, calculating a mathematical expression, and submitting the answer along with checkbox and radio button selections

Starting URL: http://suninjuly.github.io/math.html

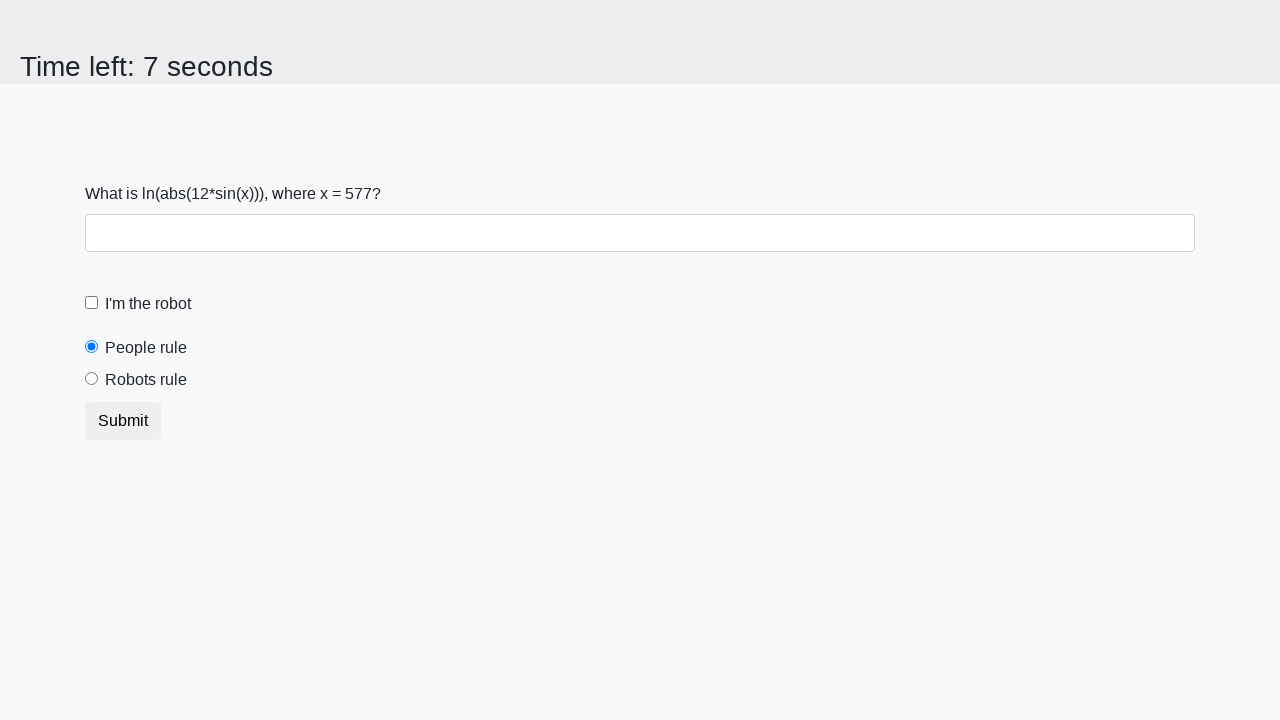

Located the input value element
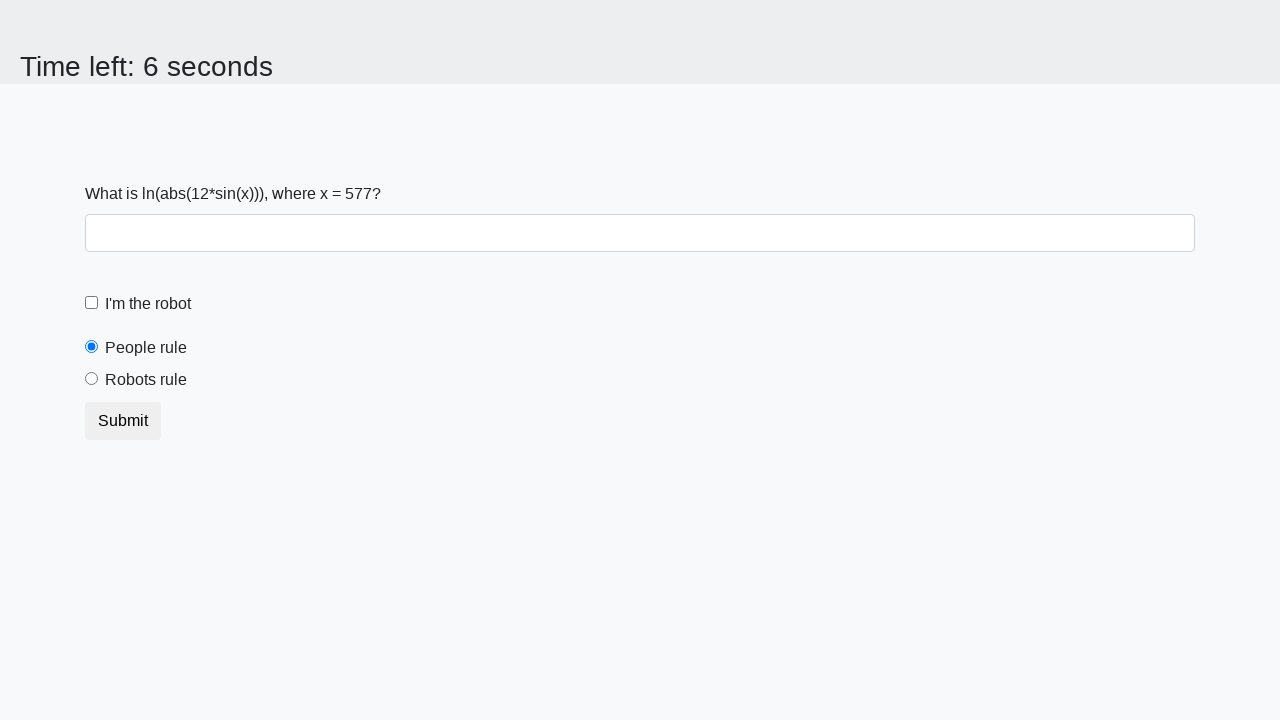

Extracted x value from page: 577
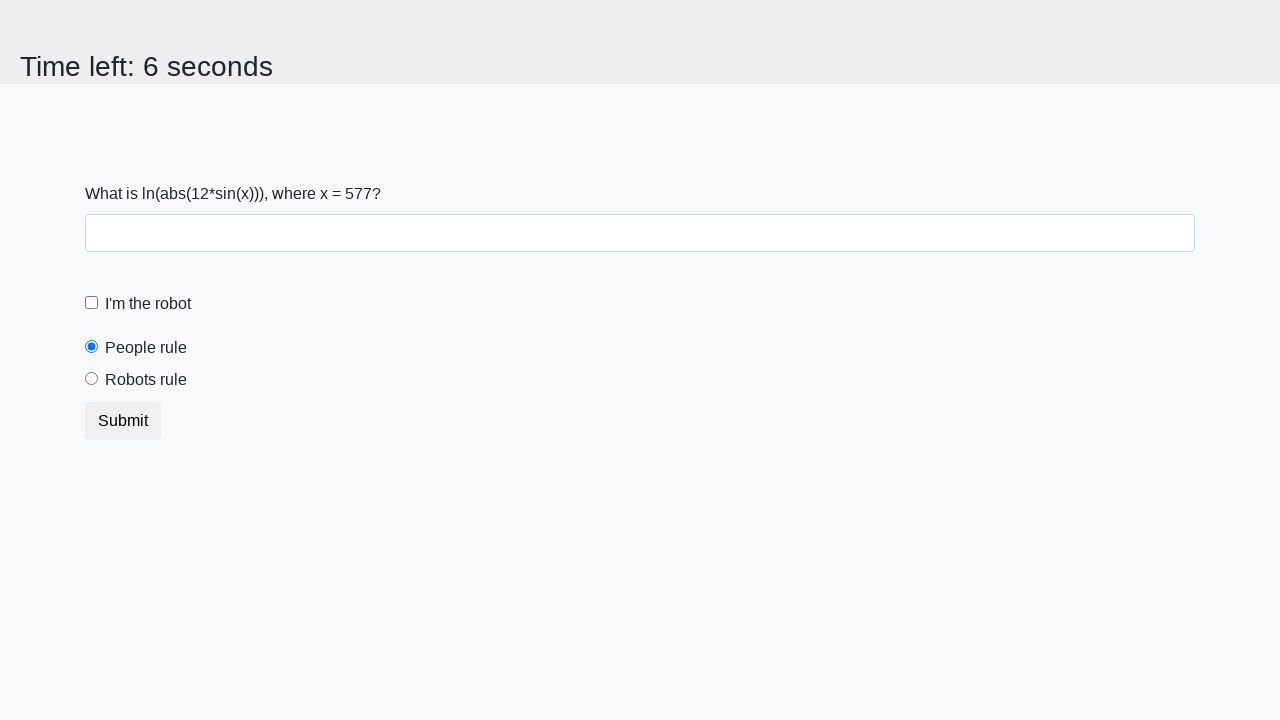

Calculated mathematical expression: log(abs(12*sin(577))) = 2.3444207527640946
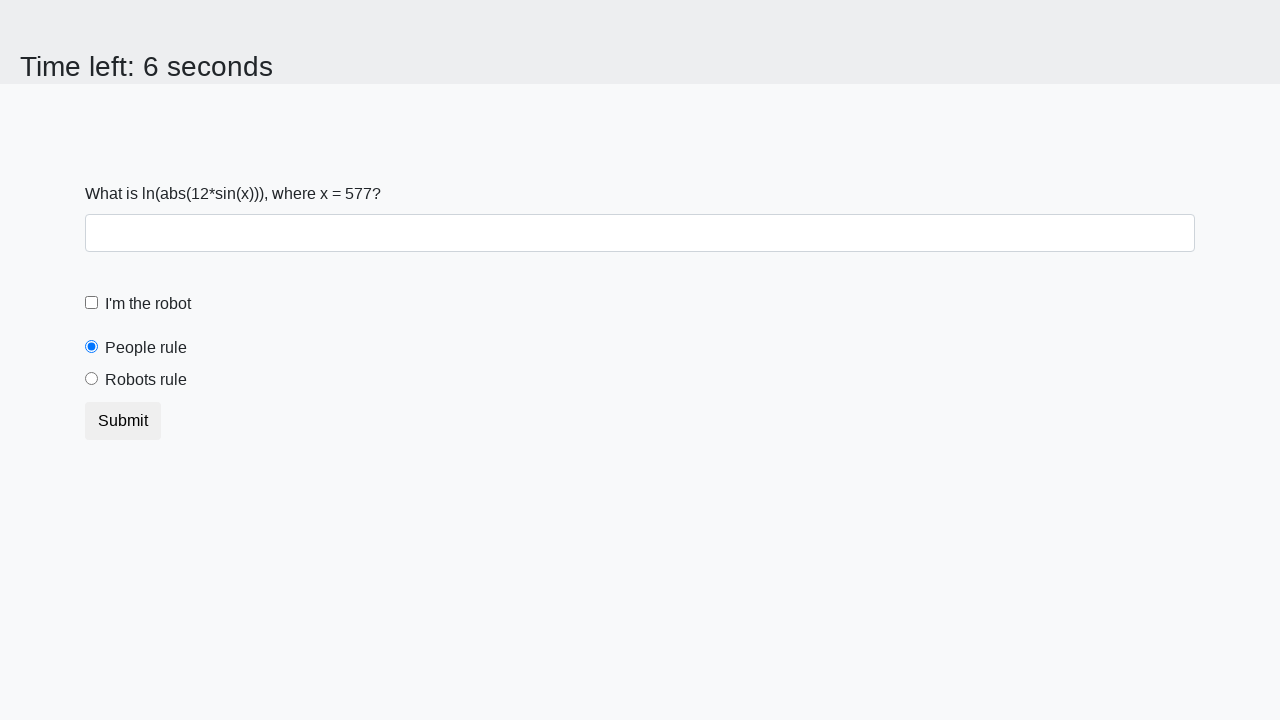

Filled answer field with calculated result: 2.3444207527640946 on #answer
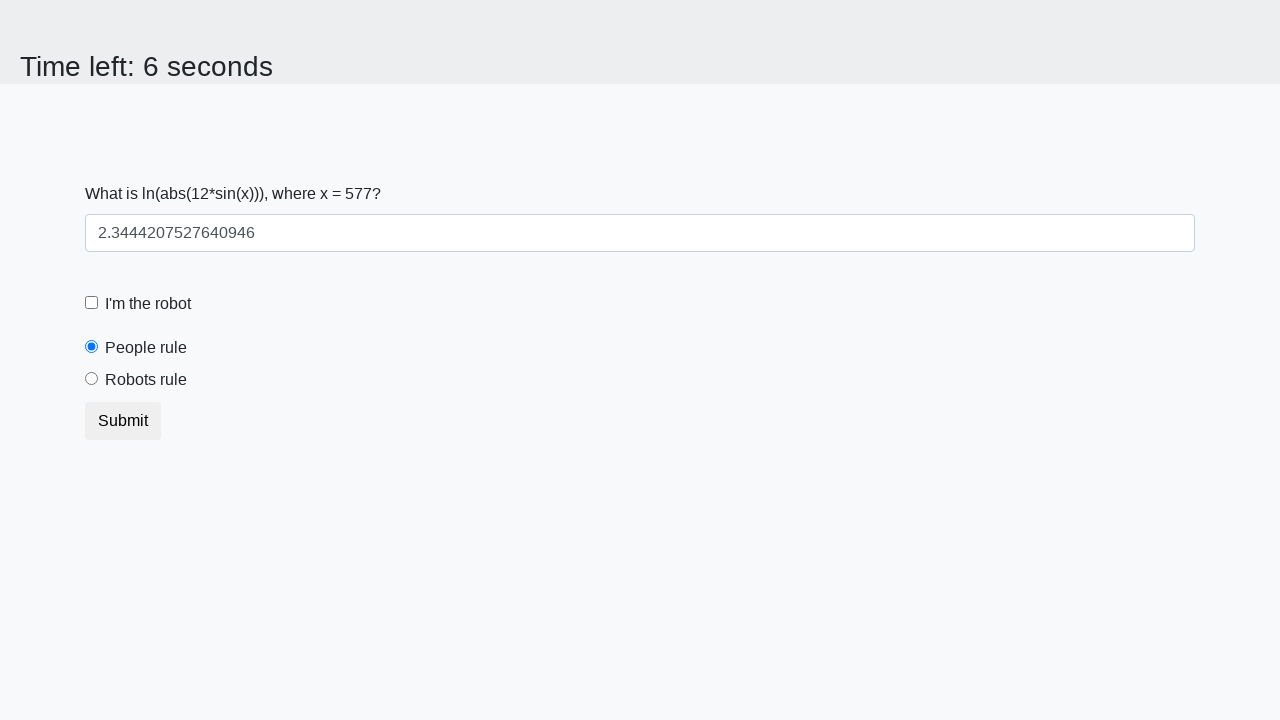

Clicked the robot checkbox at (92, 303) on #robotCheckbox
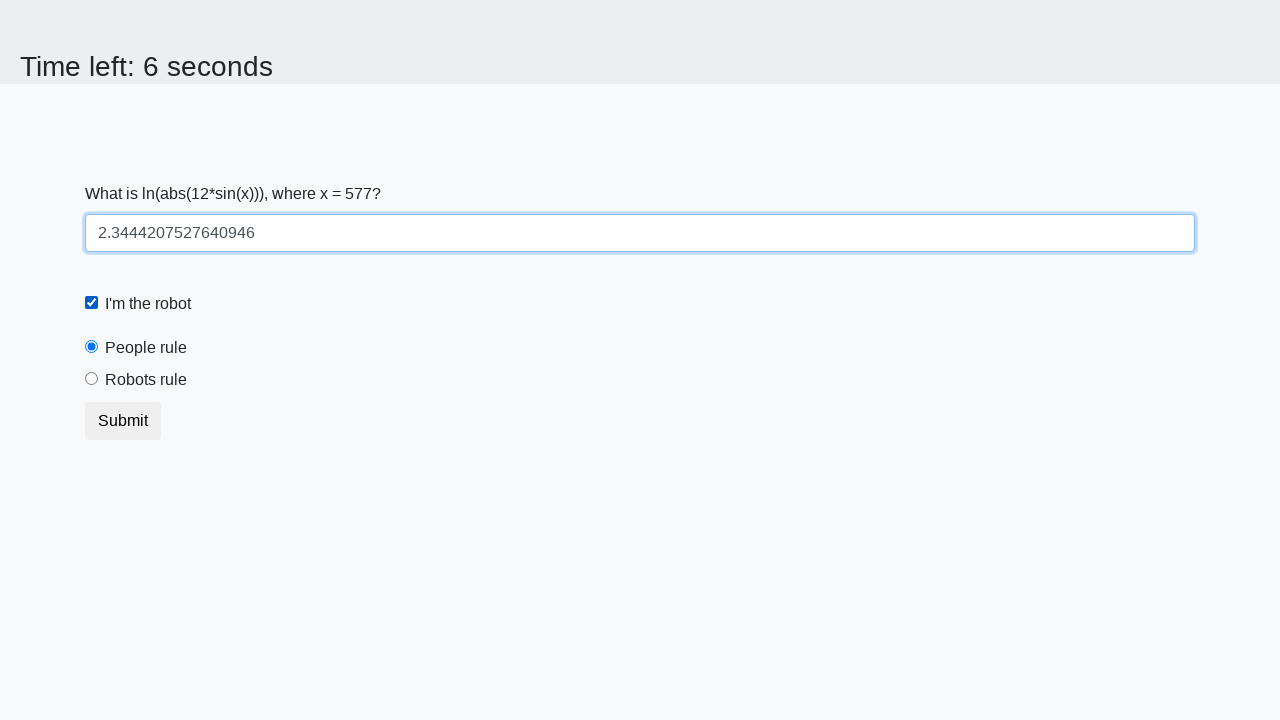

Clicked the robots rule radio button at (92, 379) on #robotsRule
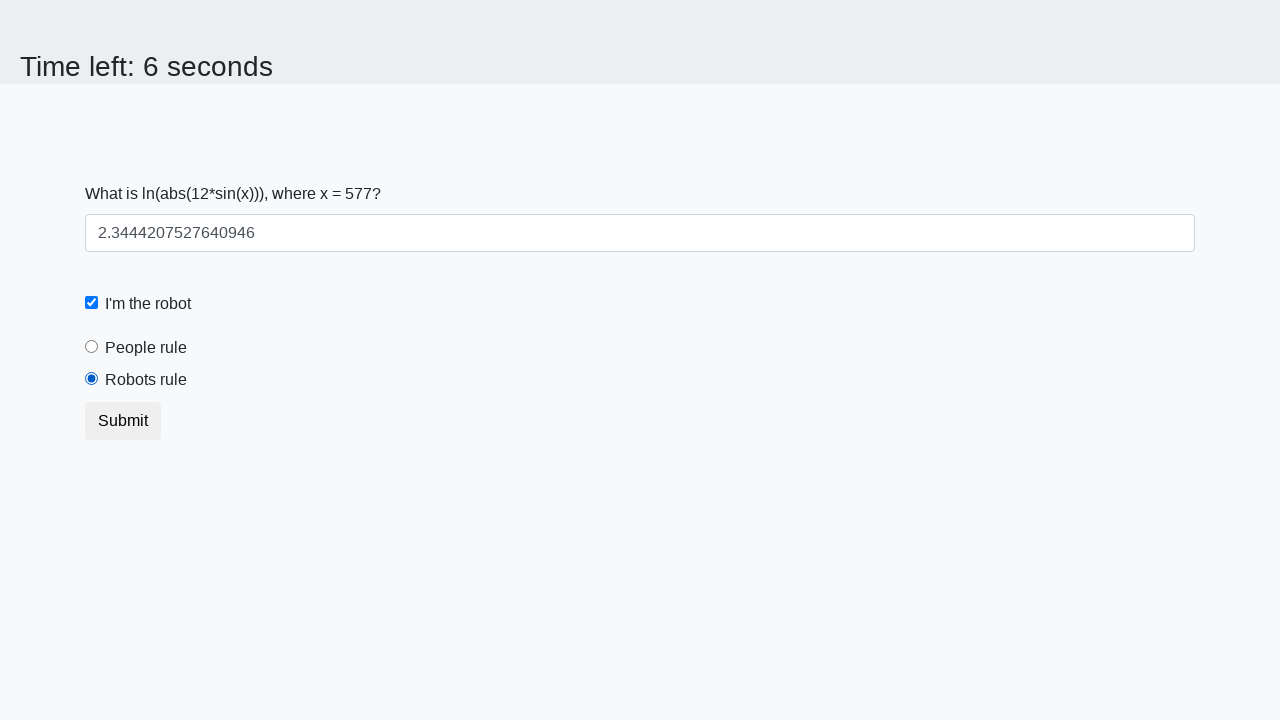

Submitted the form at (123, 421) on [type="submit"]
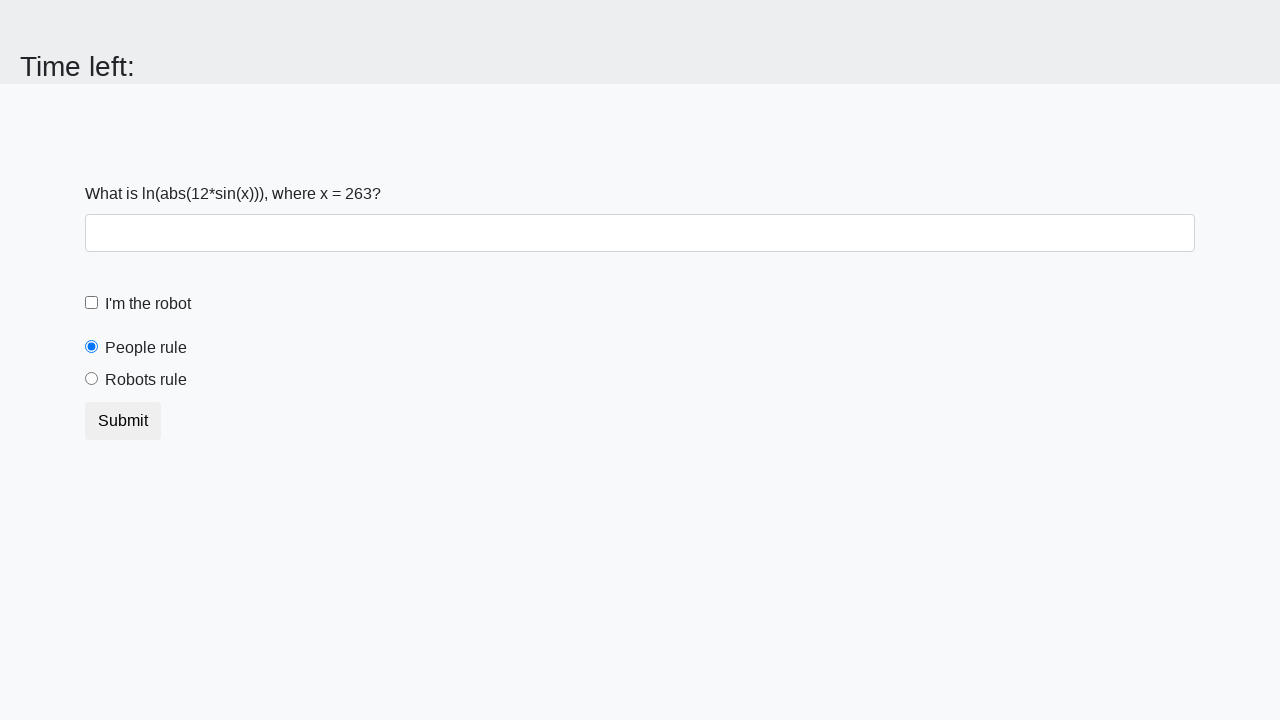

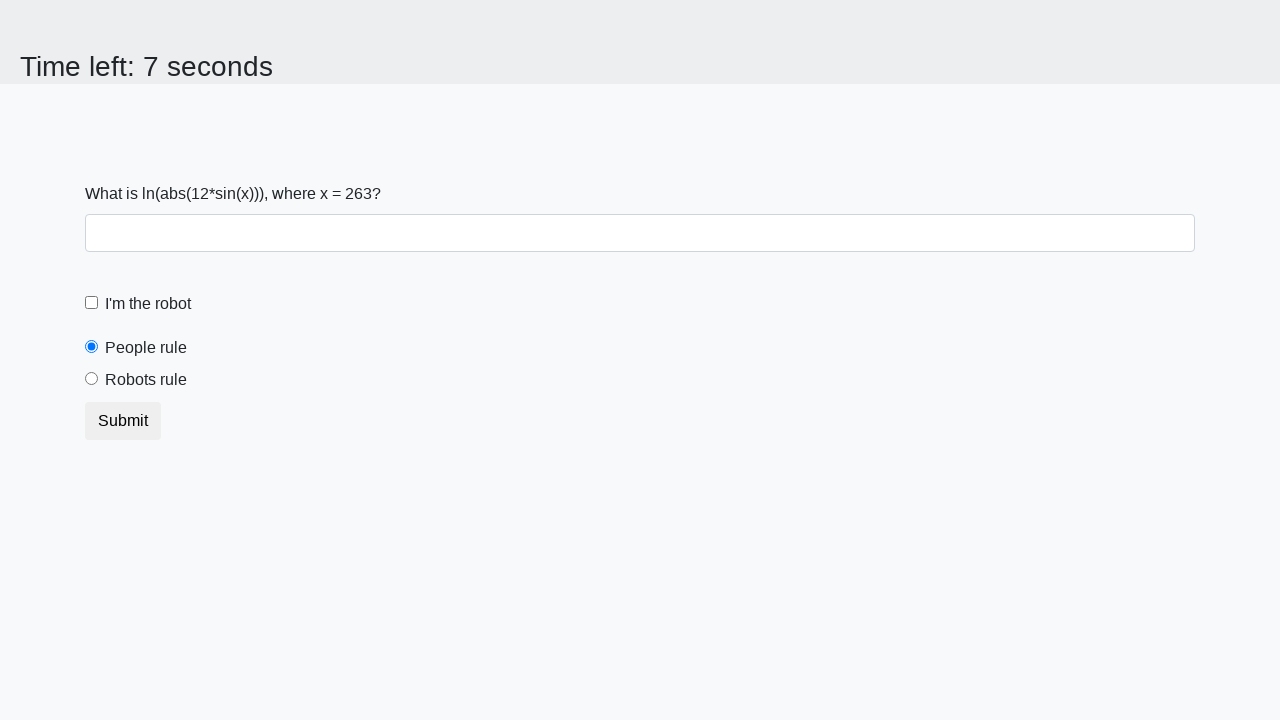